Navigates to The Trainline website homepage

Starting URL: http://www.thetrainline.com

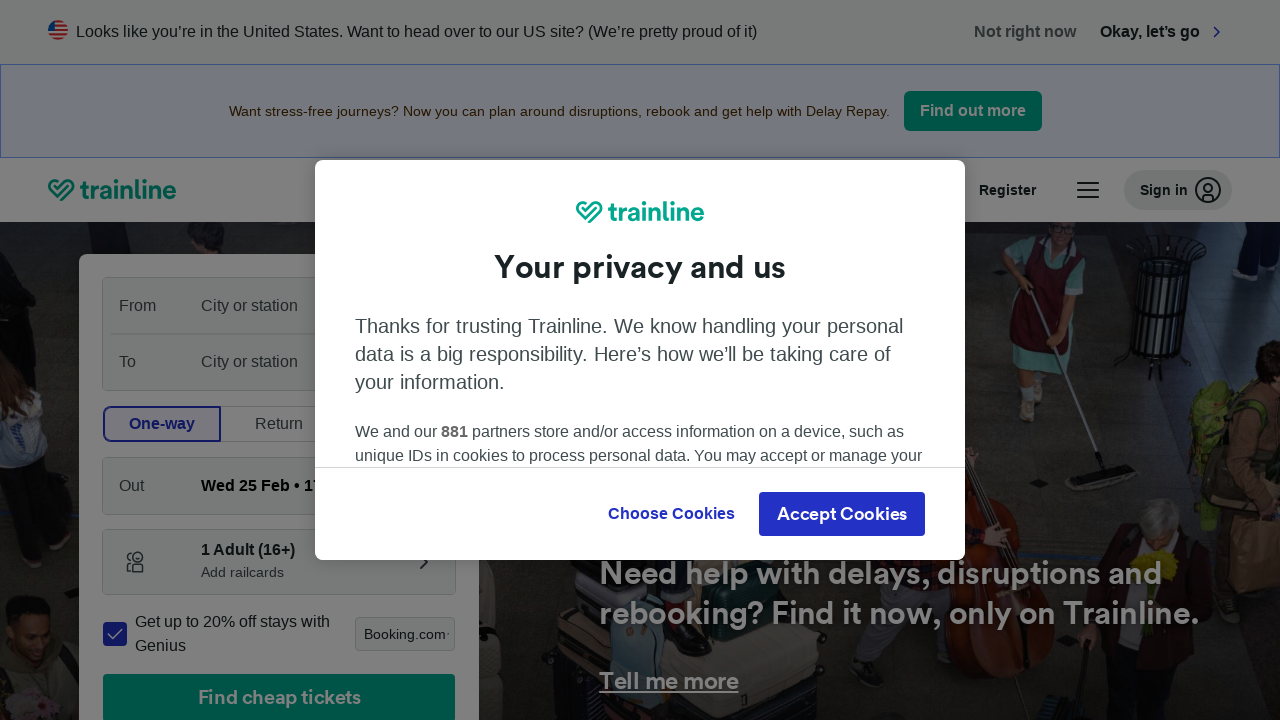

Navigated to The Trainline website homepage
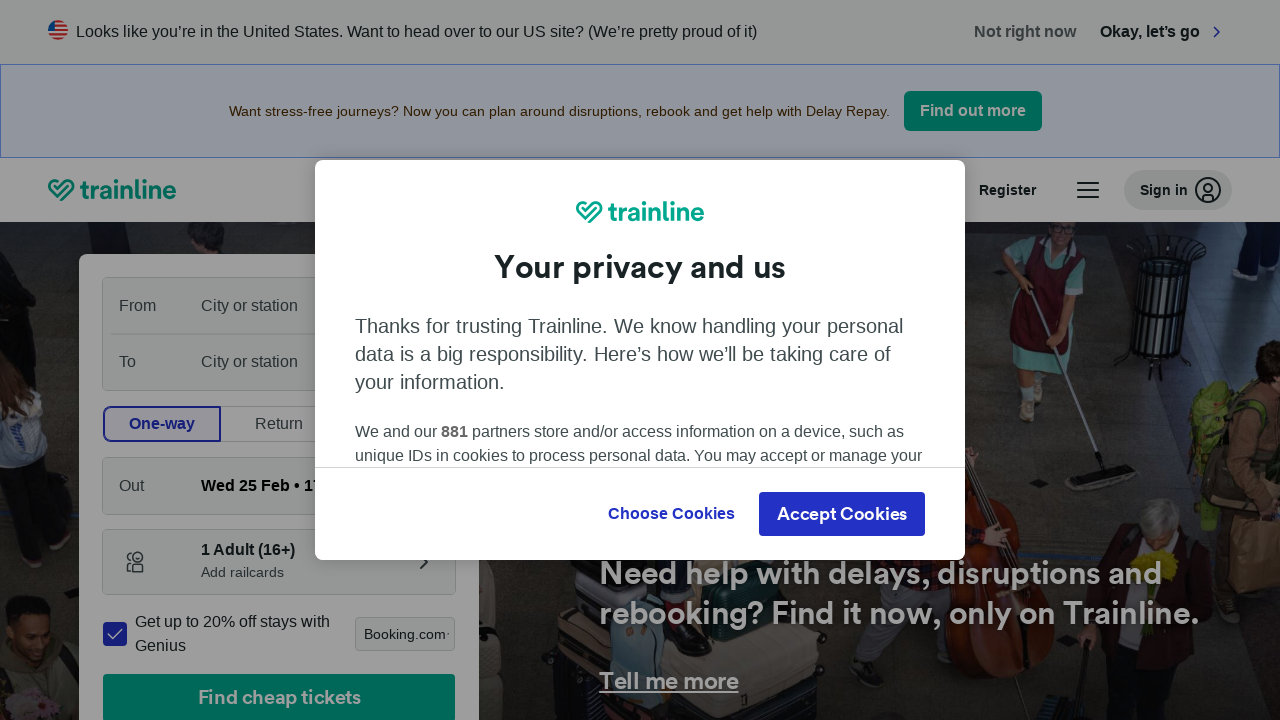

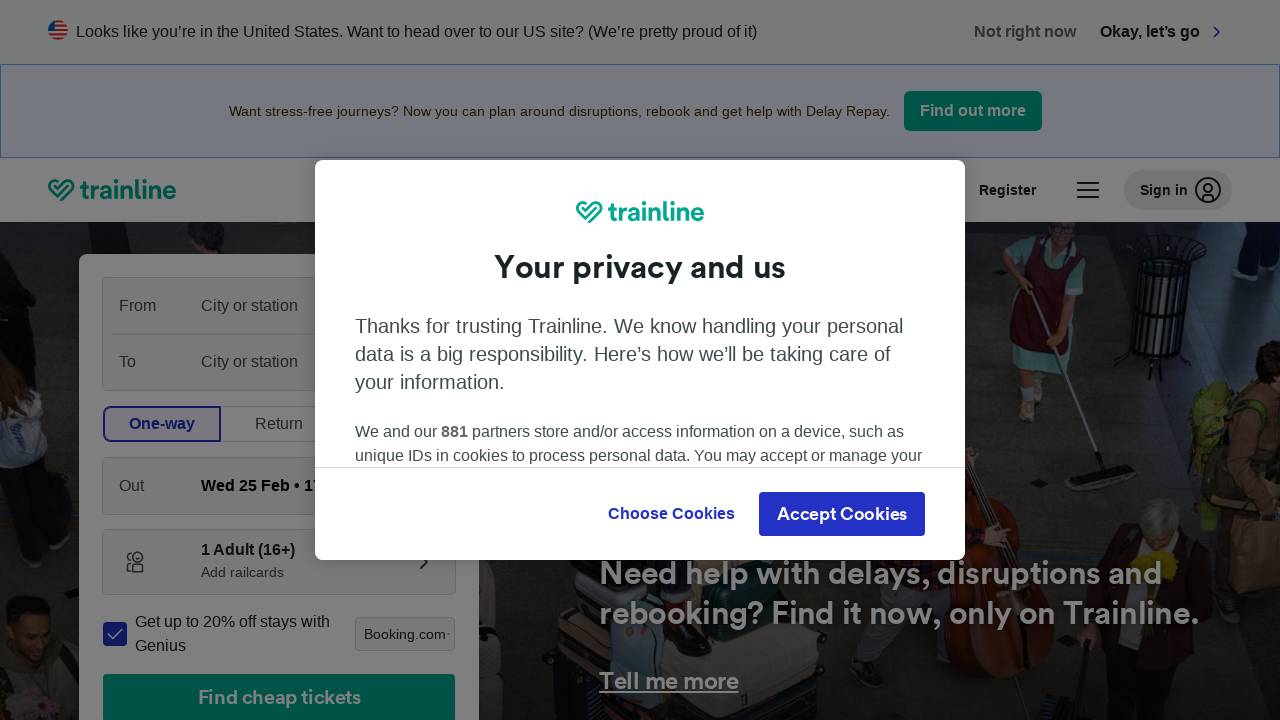